Tests filtering to display only active (incomplete) todo items

Starting URL: https://demo.playwright.dev/todomvc

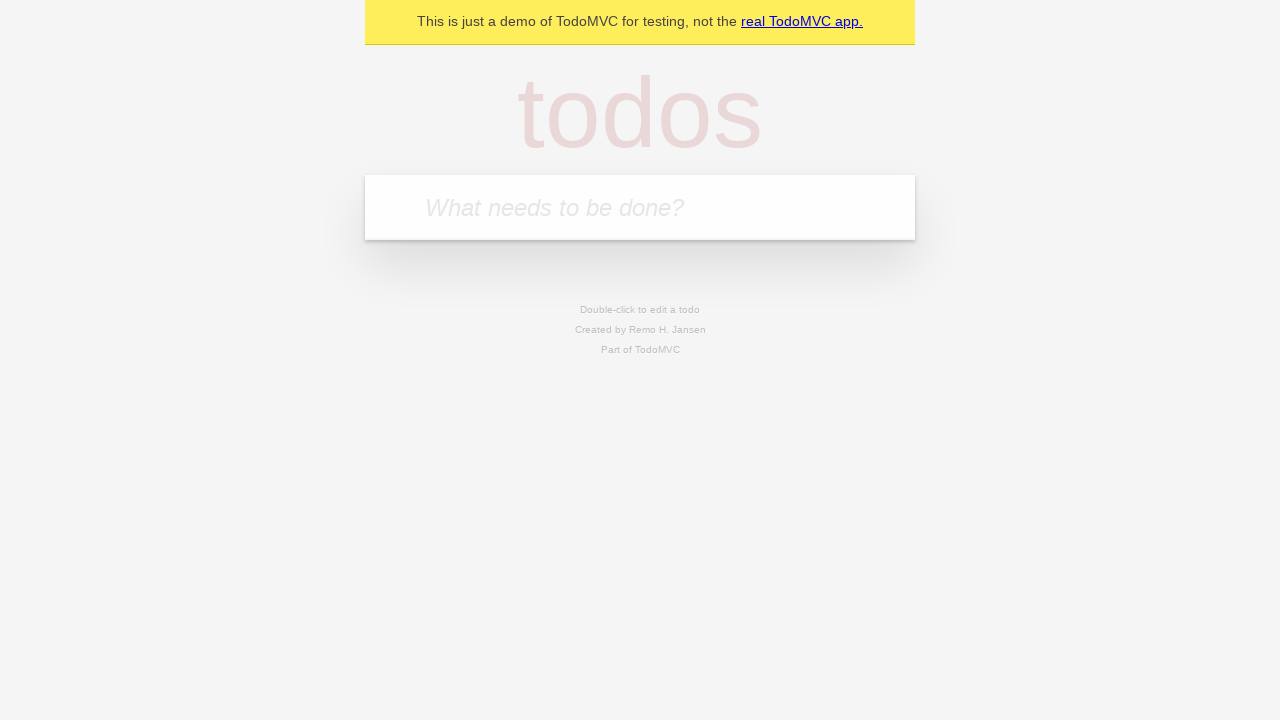

Filled new todo field with 'buy some cheese' on internal:attr=[placeholder="What needs to be done?"i]
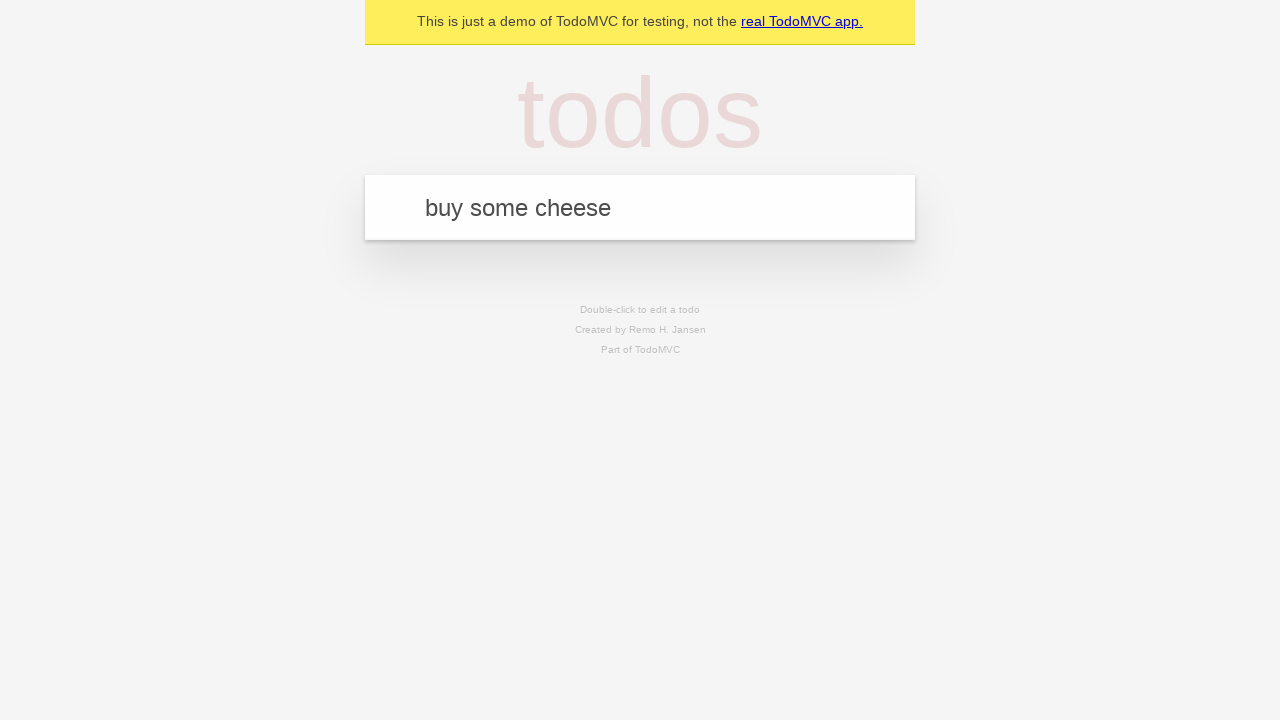

Pressed Enter to add todo 'buy some cheese' on internal:attr=[placeholder="What needs to be done?"i]
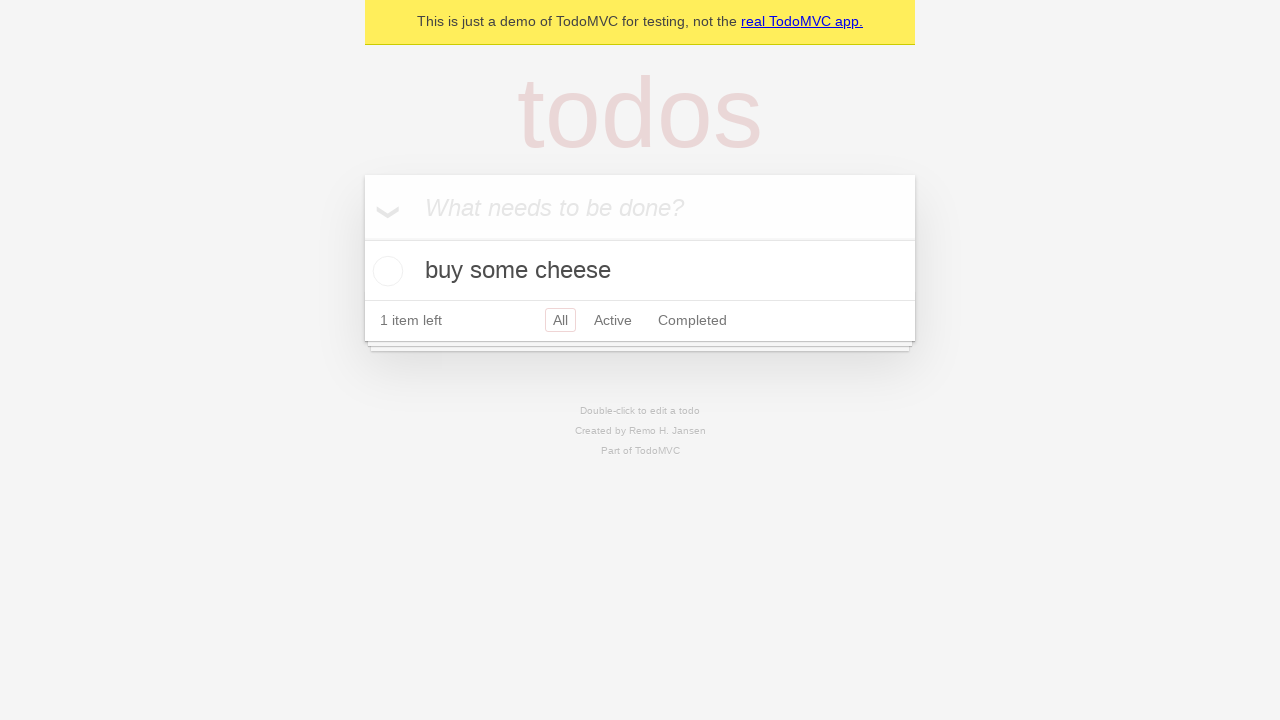

Filled new todo field with 'feed the cat' on internal:attr=[placeholder="What needs to be done?"i]
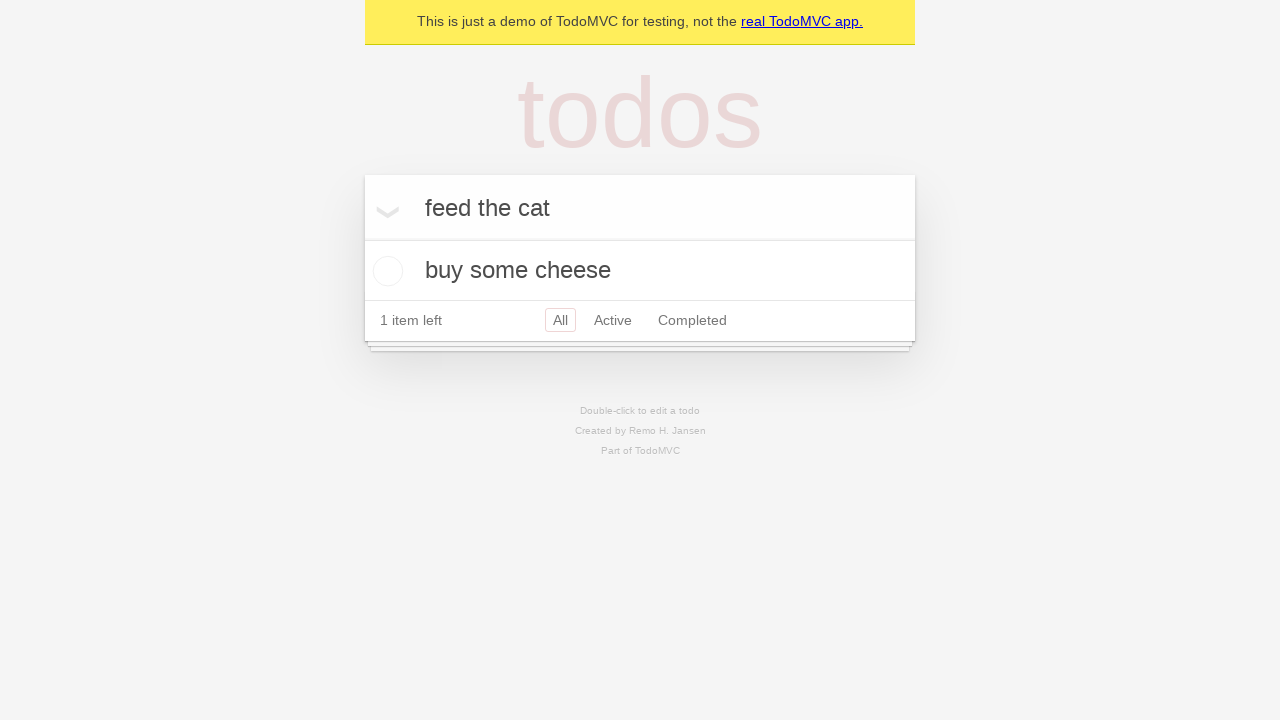

Pressed Enter to add todo 'feed the cat' on internal:attr=[placeholder="What needs to be done?"i]
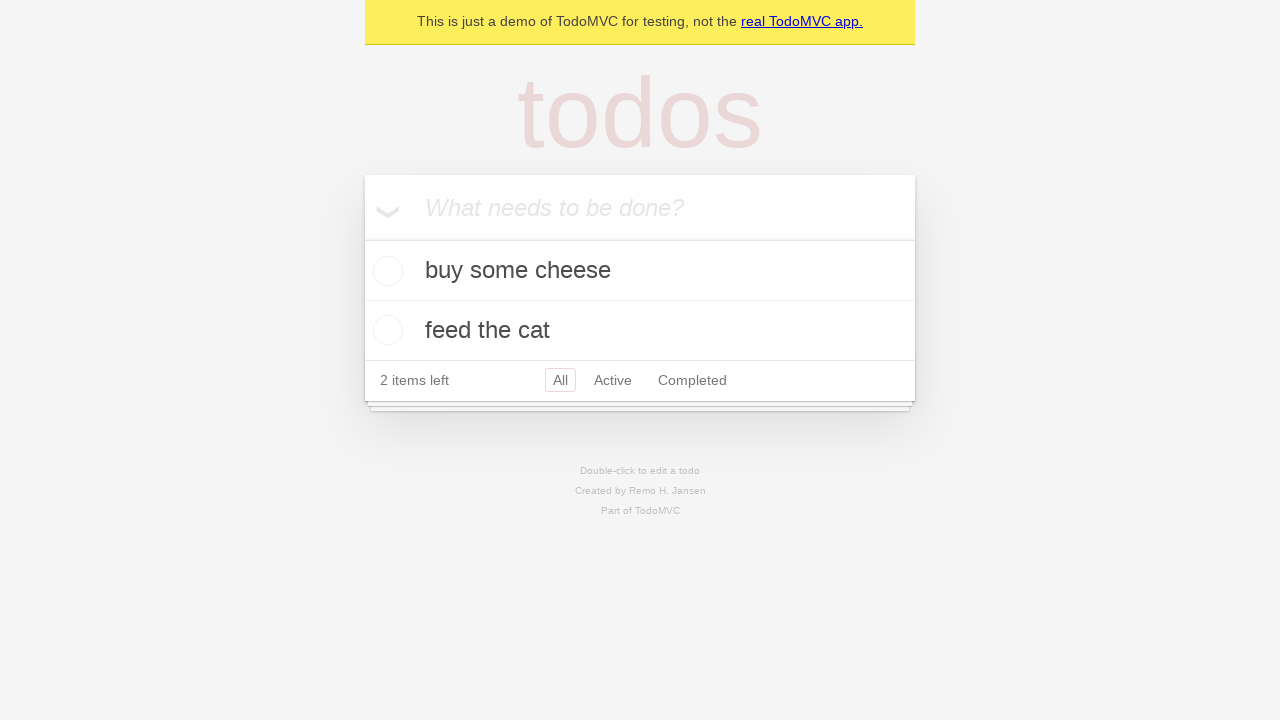

Filled new todo field with 'book a doctors appointment' on internal:attr=[placeholder="What needs to be done?"i]
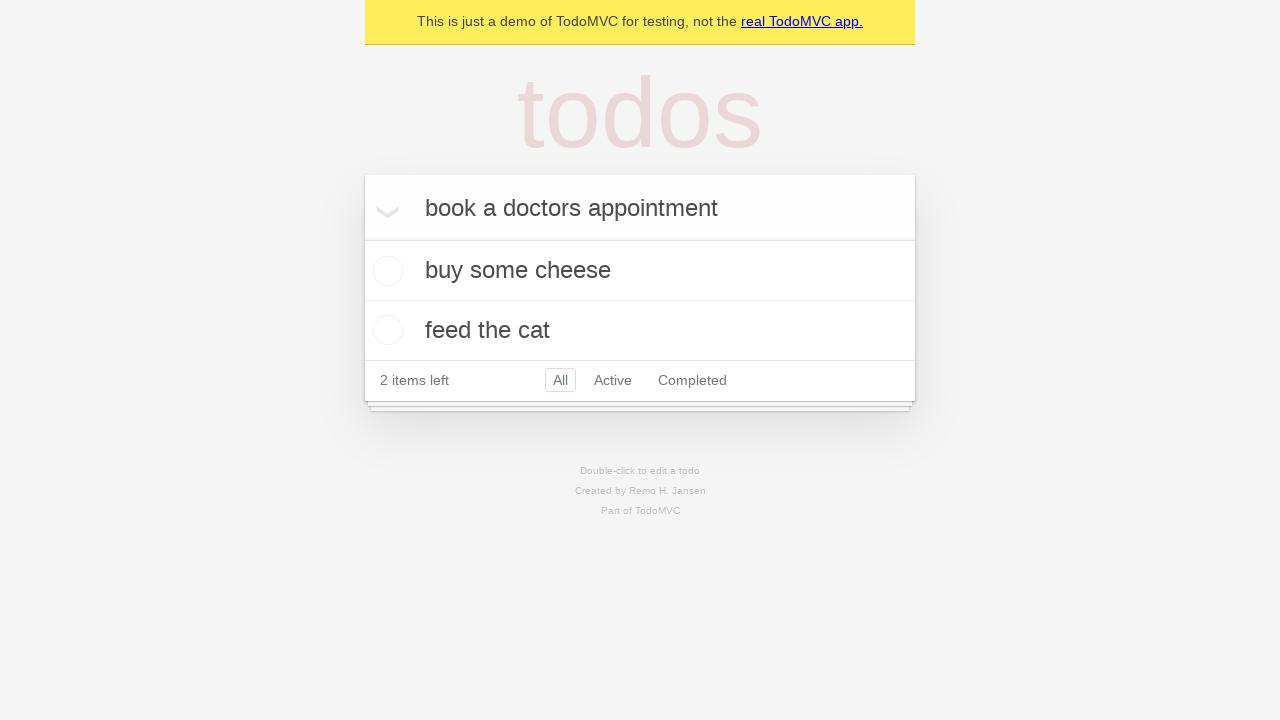

Pressed Enter to add todo 'book a doctors appointment' on internal:attr=[placeholder="What needs to be done?"i]
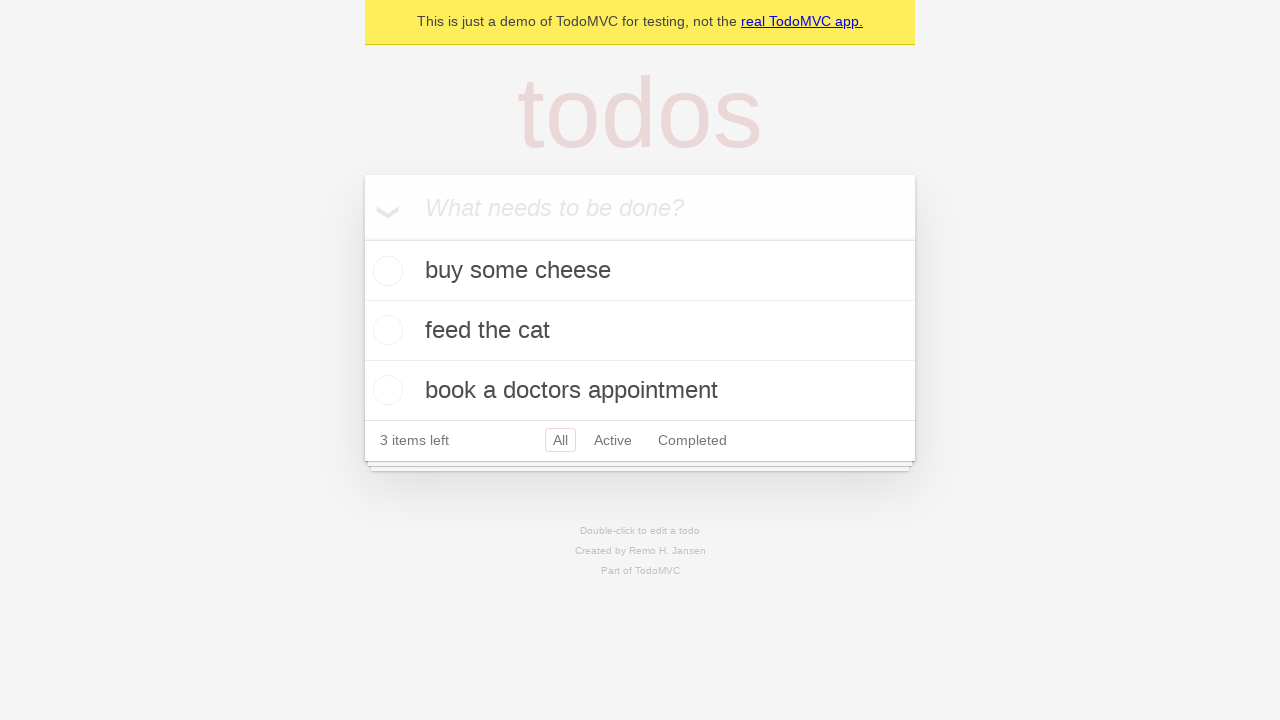

Checked the second todo item (feed the cat) at (385, 330) on internal:testid=[data-testid="todo-item"s] >> nth=1 >> internal:role=checkbox
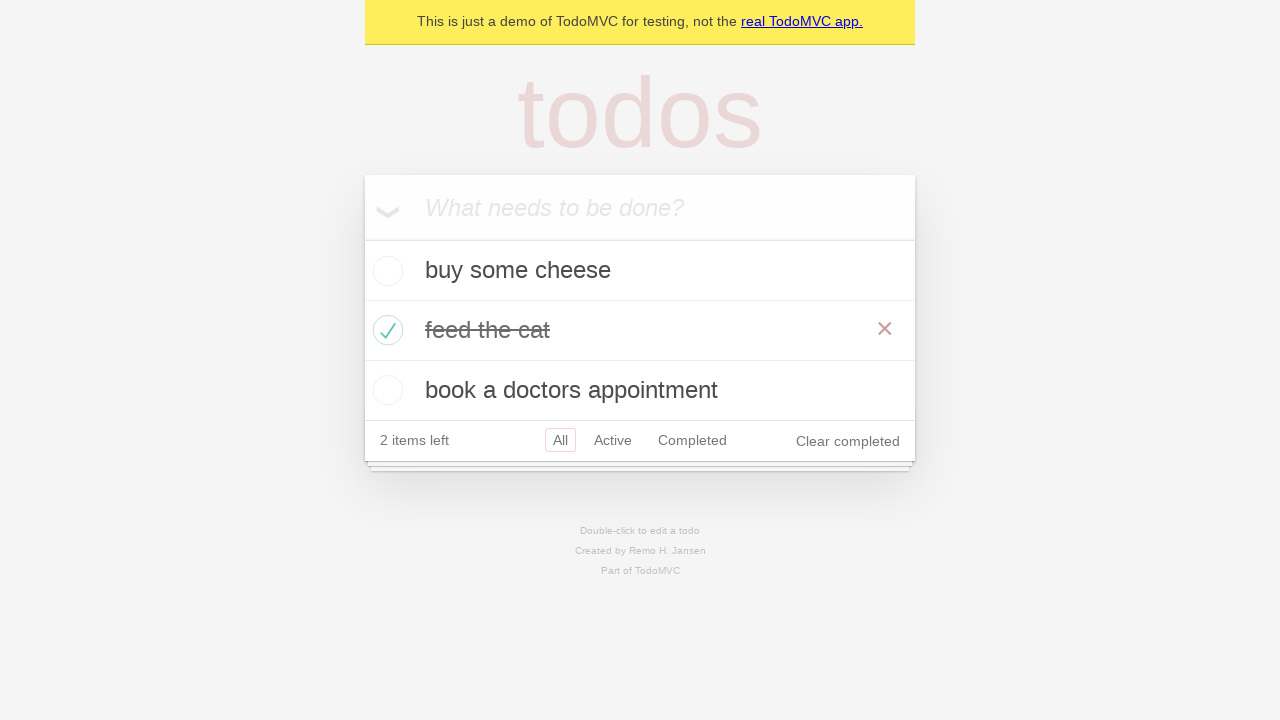

Clicked the Active filter to display only incomplete todos at (613, 440) on internal:role=link[name="Active"i]
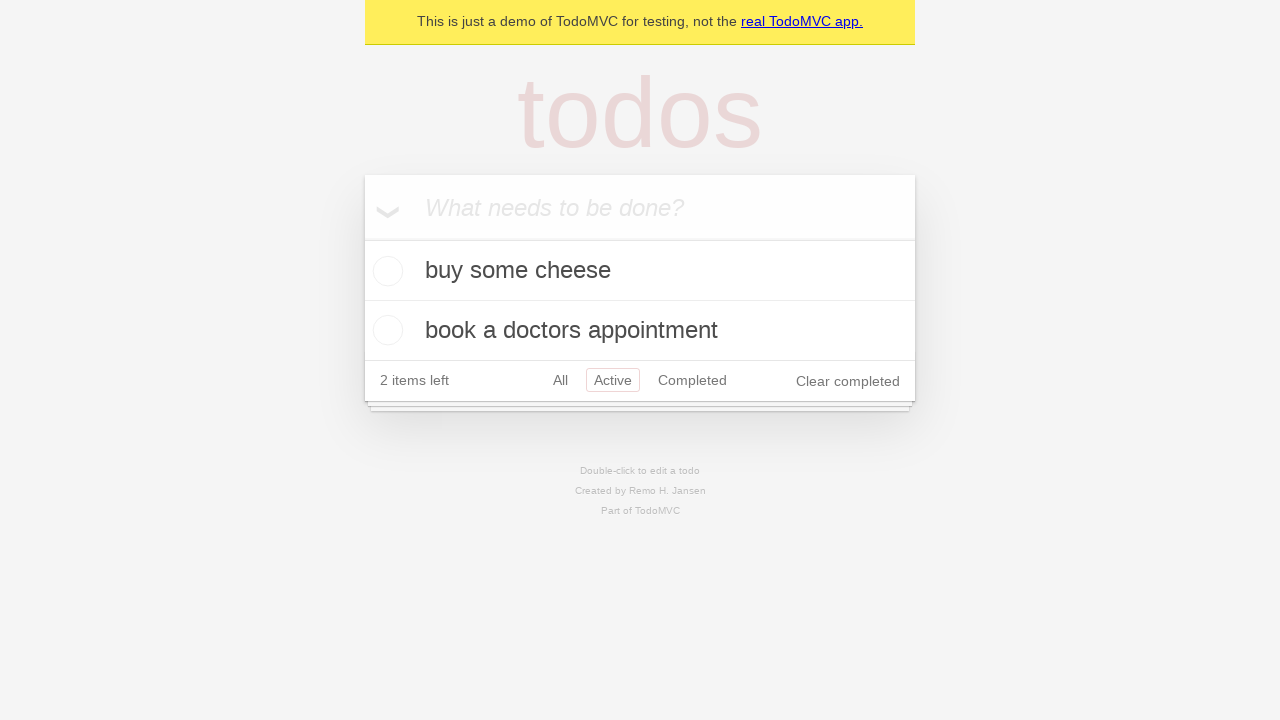

Verified that exactly 2 active todo items are displayed
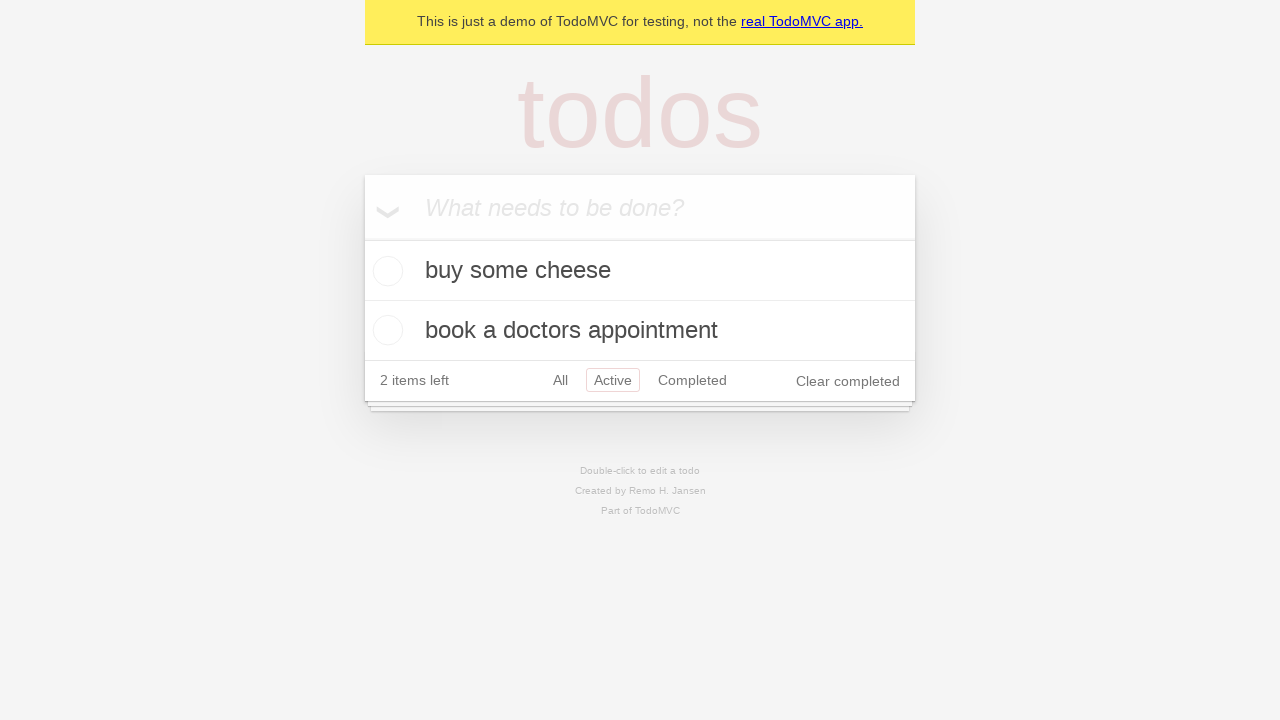

Verified that active items are 'buy some cheese' and 'book a doctors appointment'
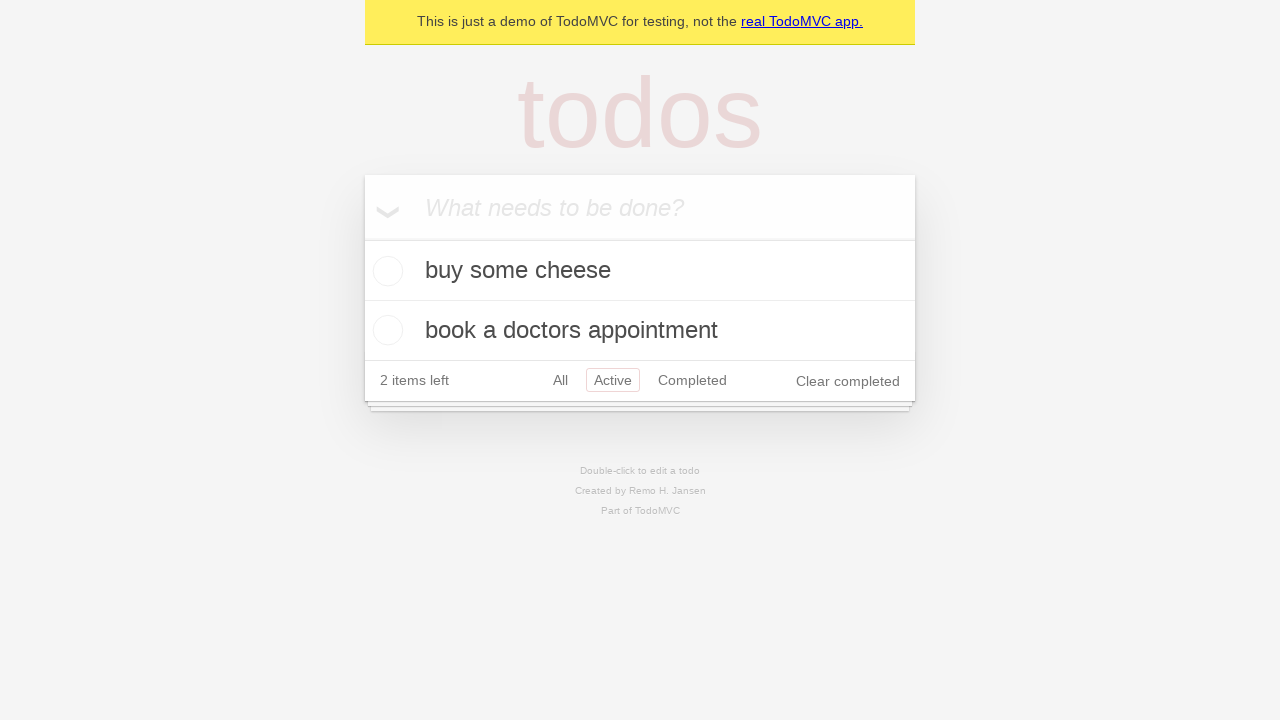

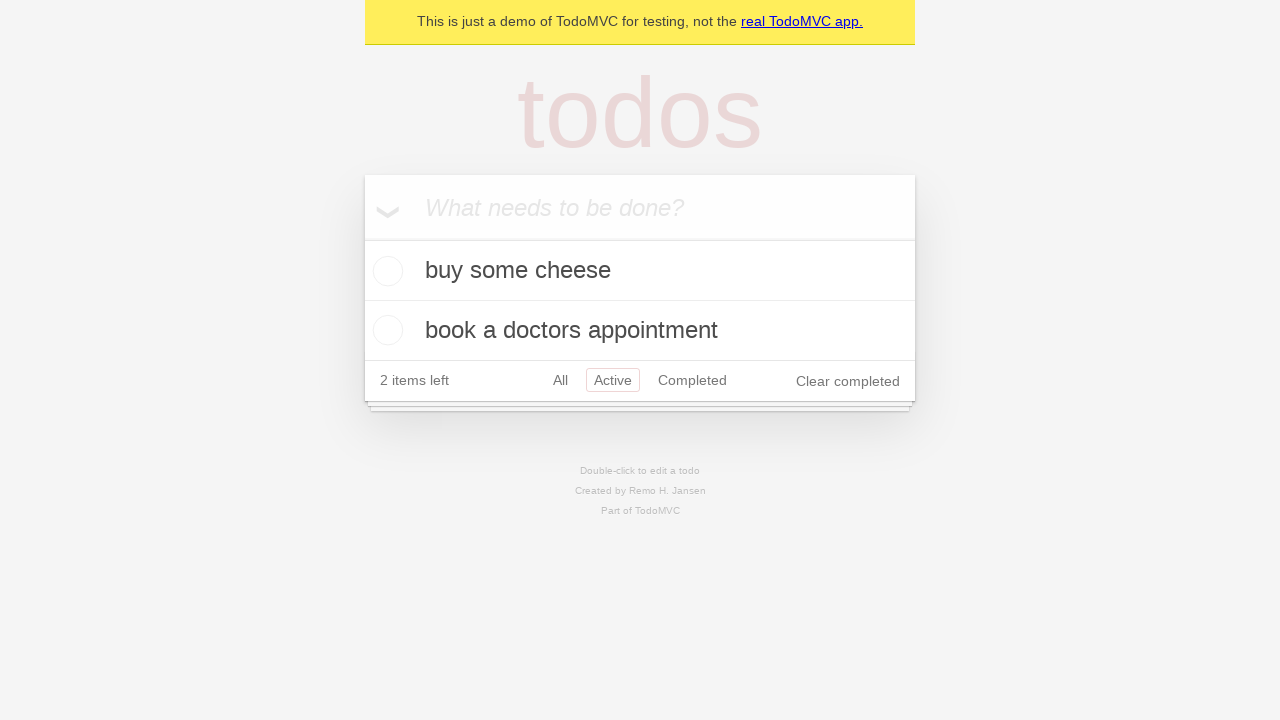